Tests checkbox selection functionality by finding all checkboxes on the page and clicking the one with value "option2"

Starting URL: https://rahulshettyacademy.com/AutomationPractice/

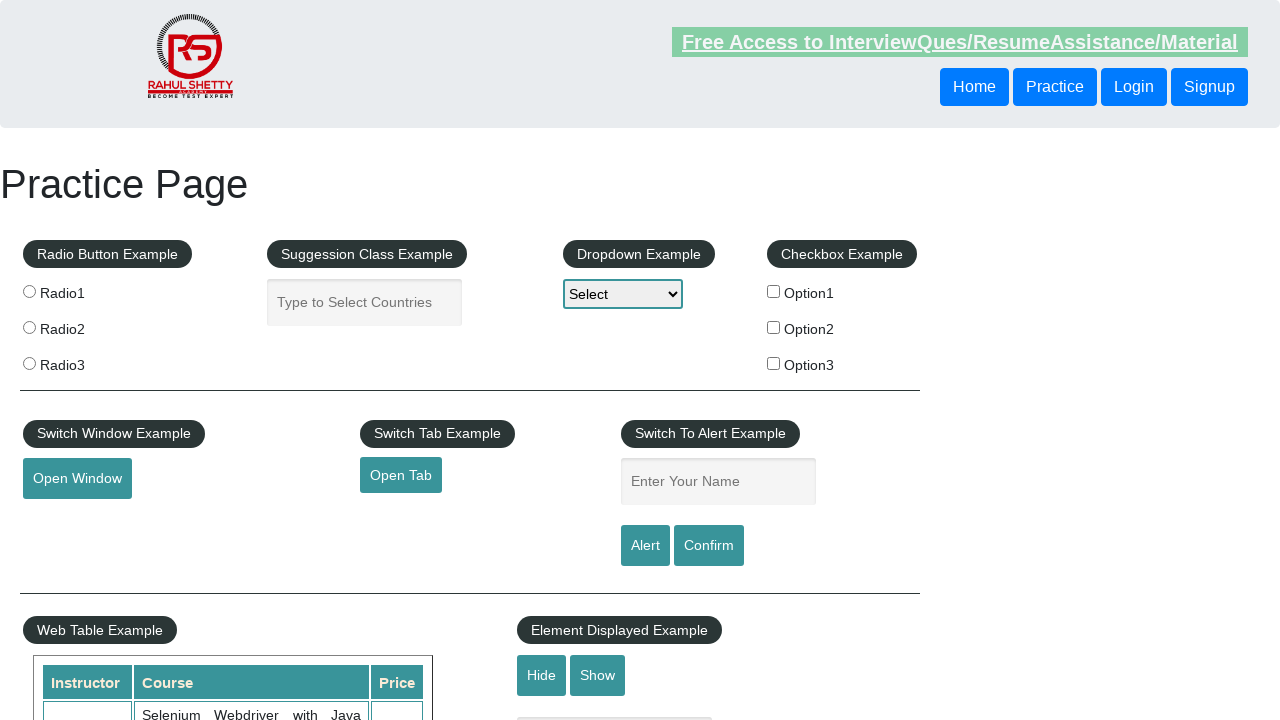

Waited for checkboxes to load on the page
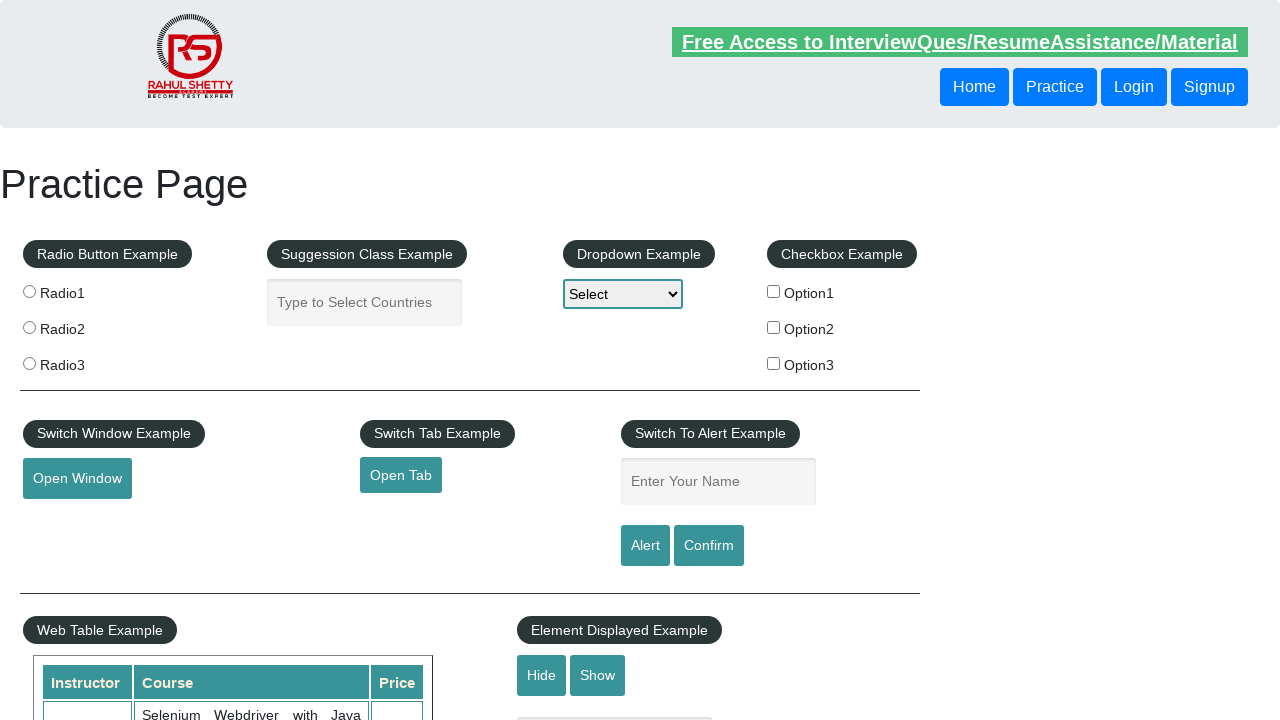

Clicked the checkbox with value 'option2' at (774, 327) on input[type='checkbox'][value='option2']
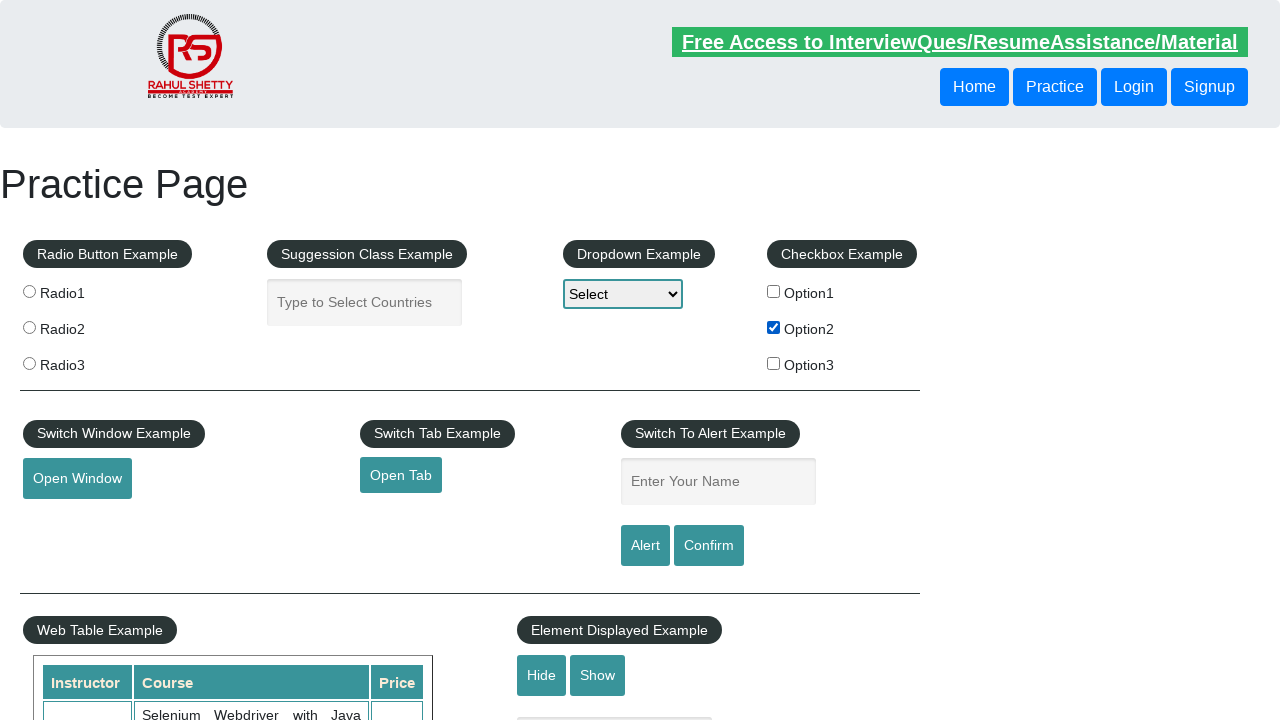

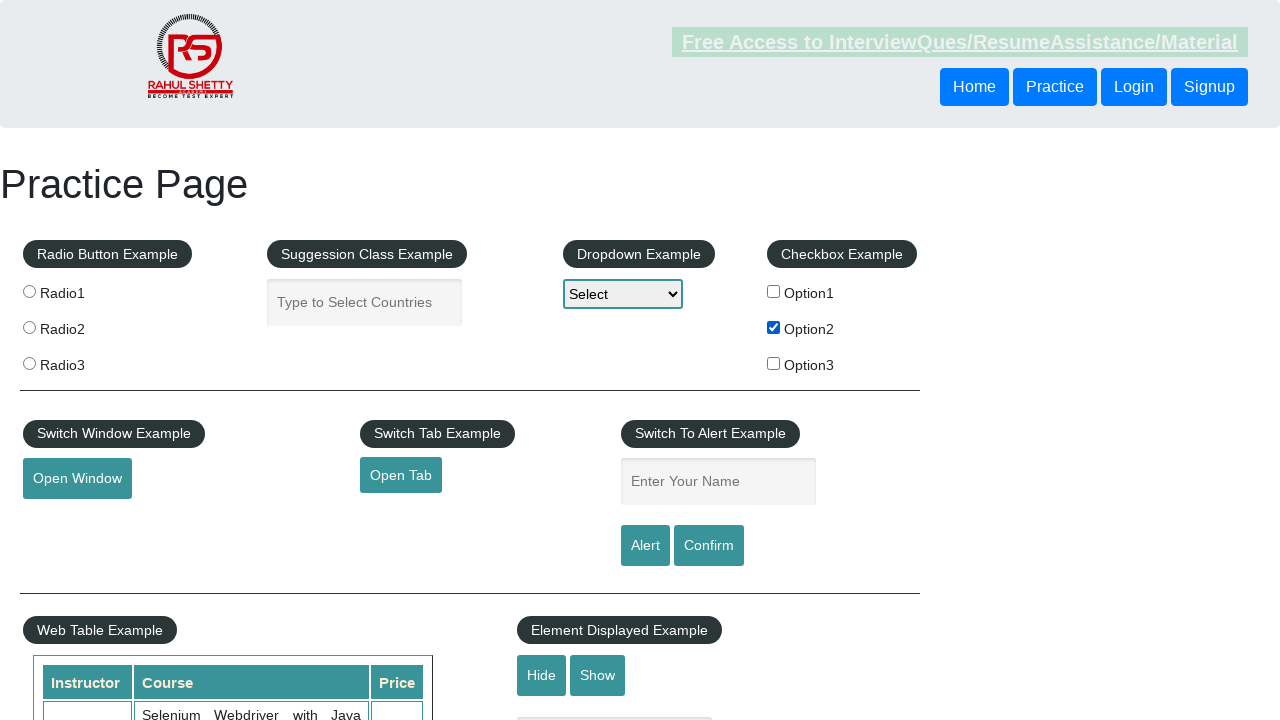